Tests a cash withdrawal application by verifying the initial user name and balance, then clicking denomination buttons to withdraw money and verify balance updates correctly

Starting URL: https://qawithdrawal.ccbp.tech/

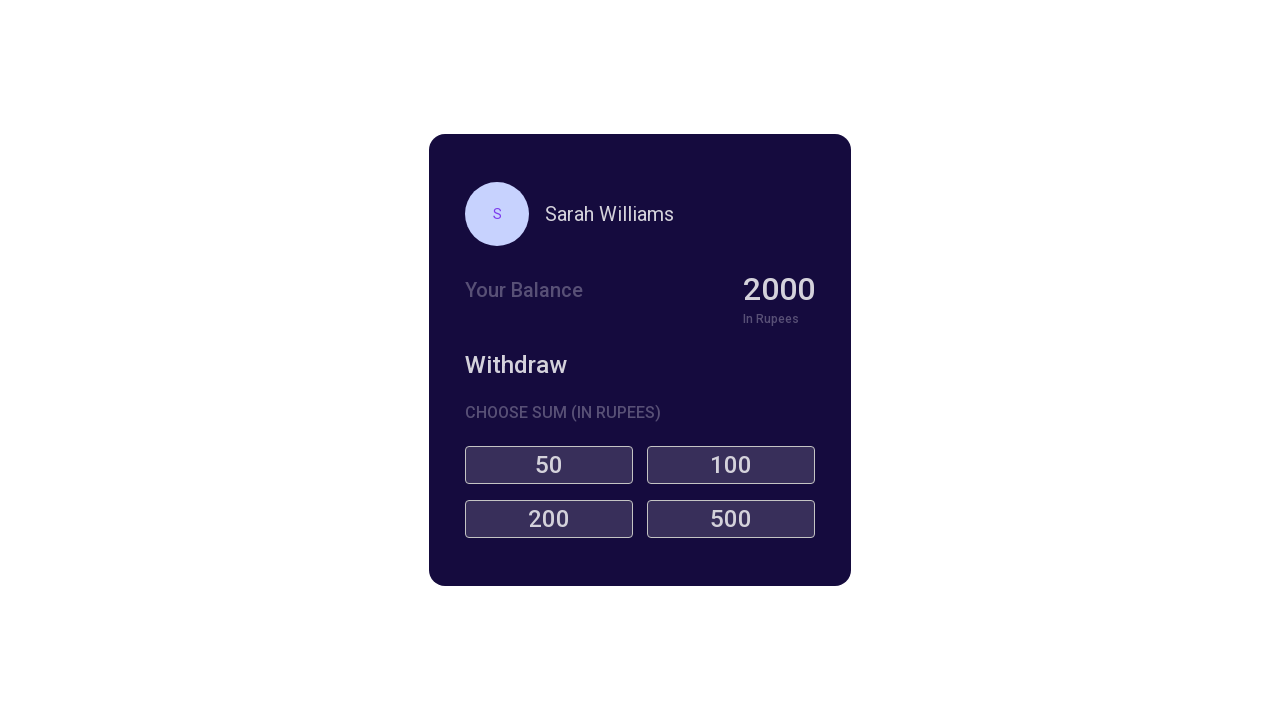

Located user name element
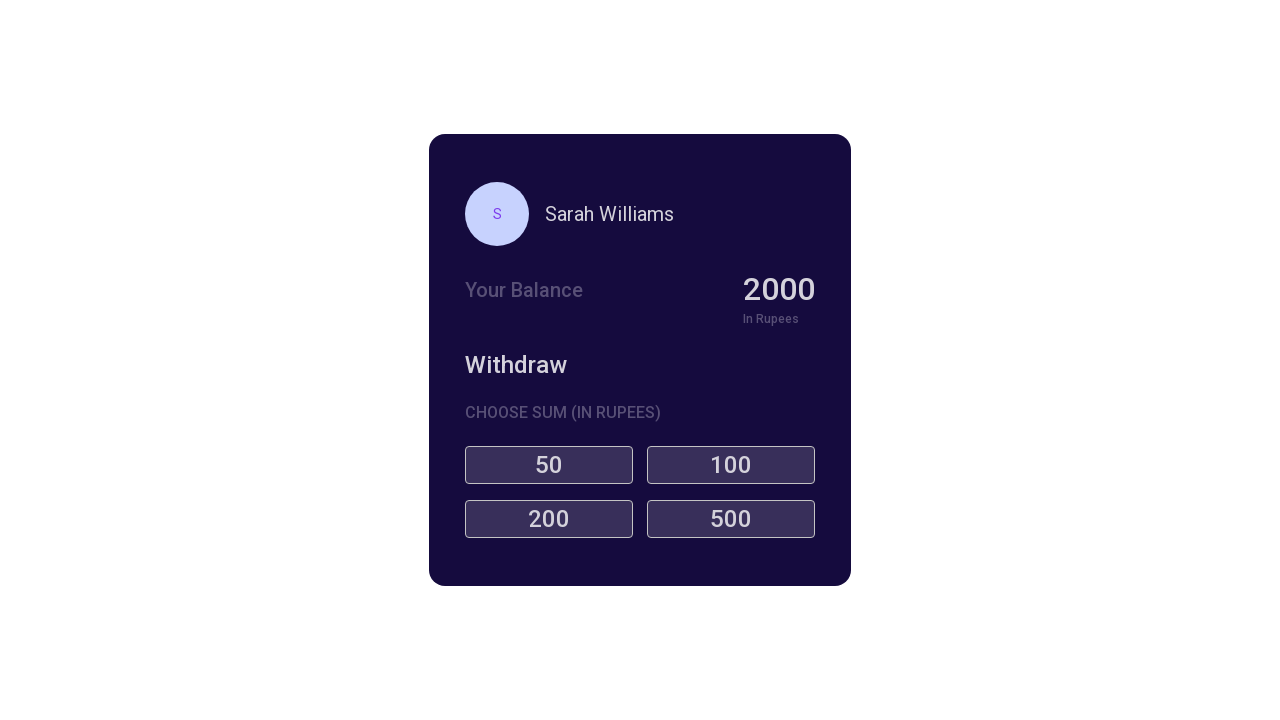

Verified user name is 'Sarah Williams'
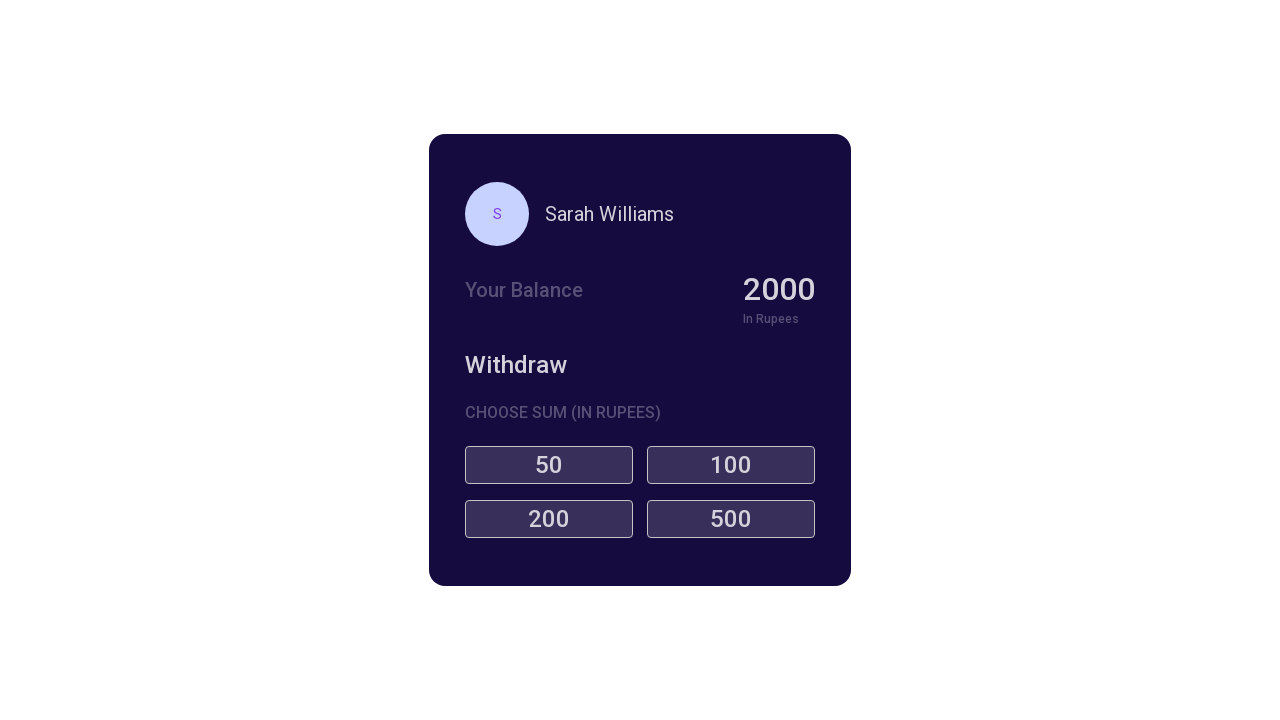

Located balance element
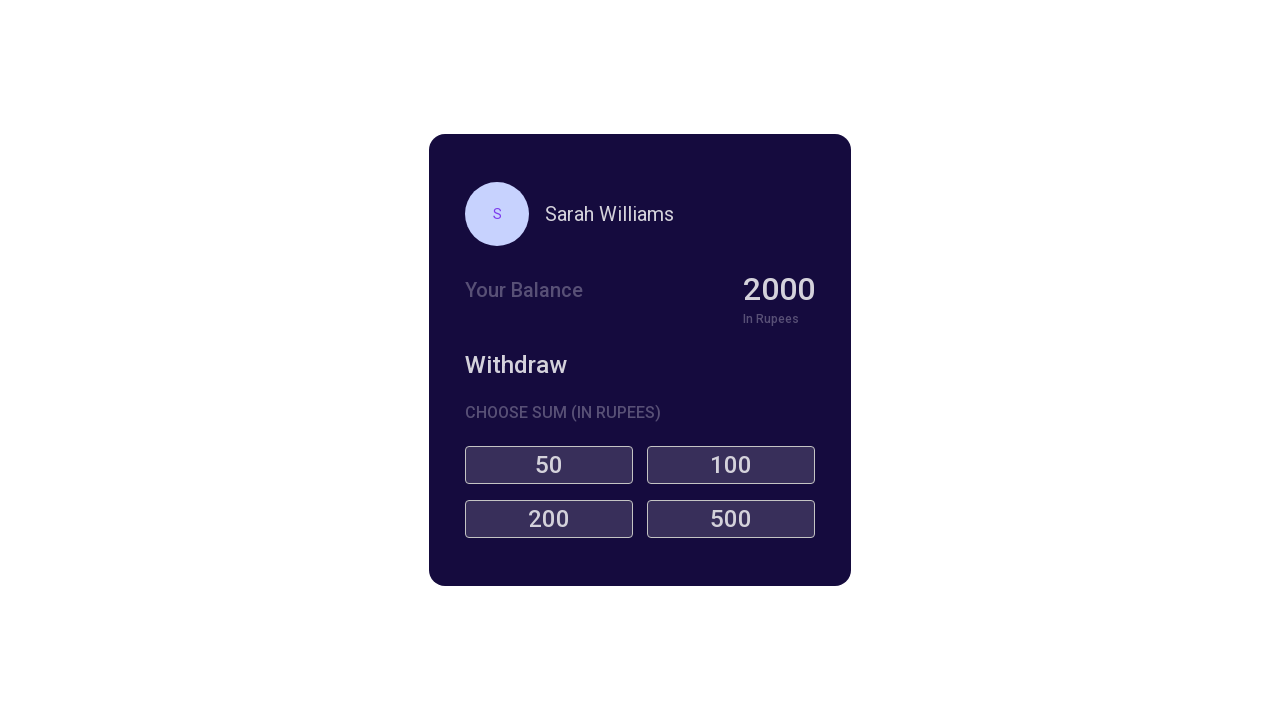

Verified initial balance is 2000
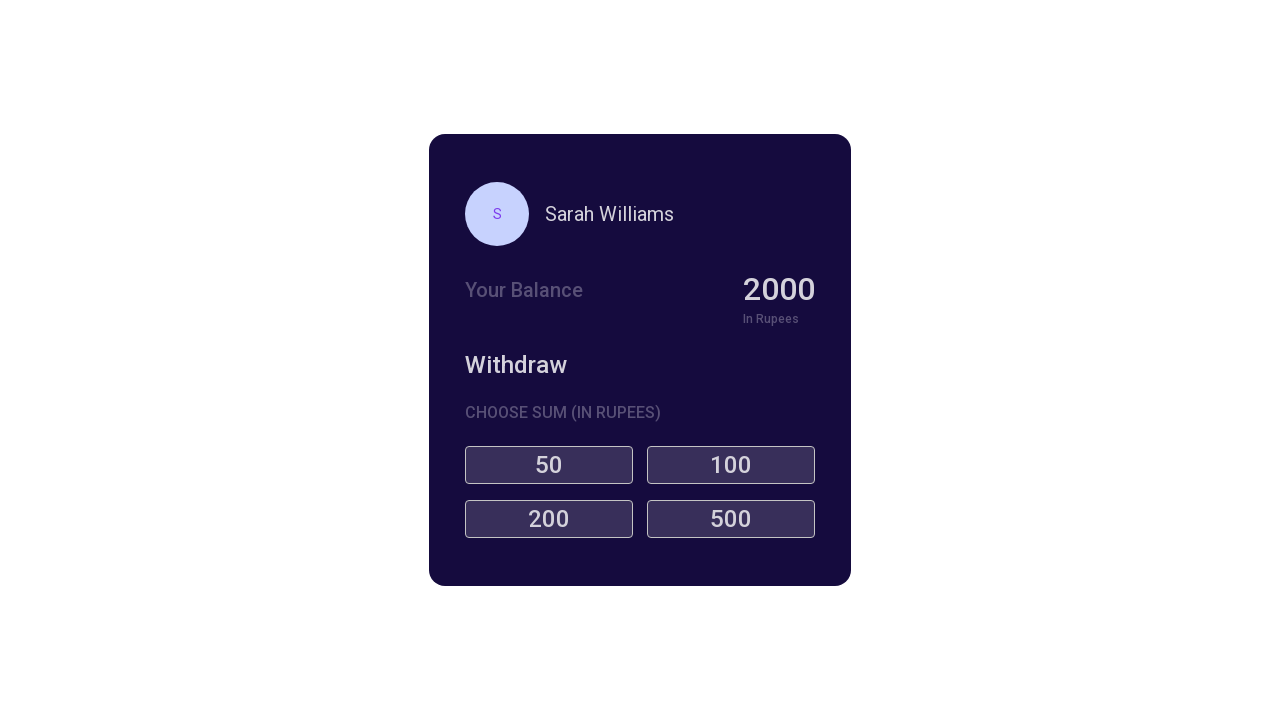

Found 4 denomination buttons
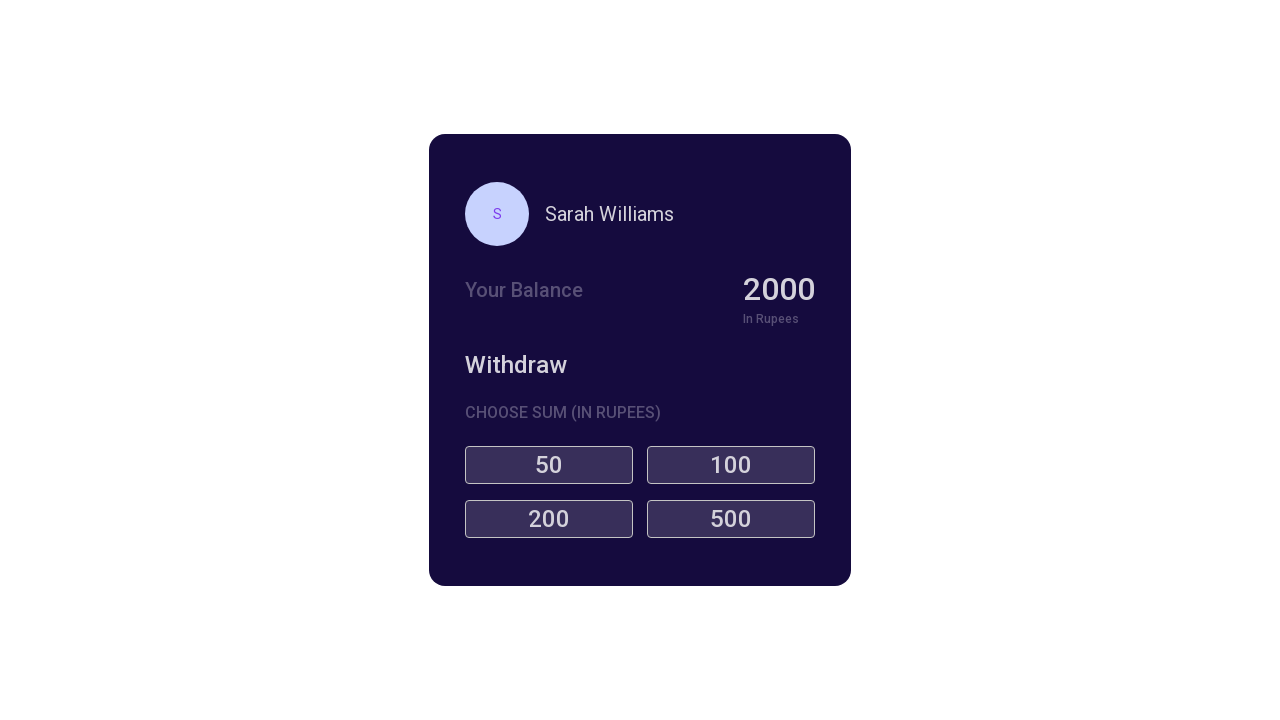

Clicked denomination button for 50 (first click)
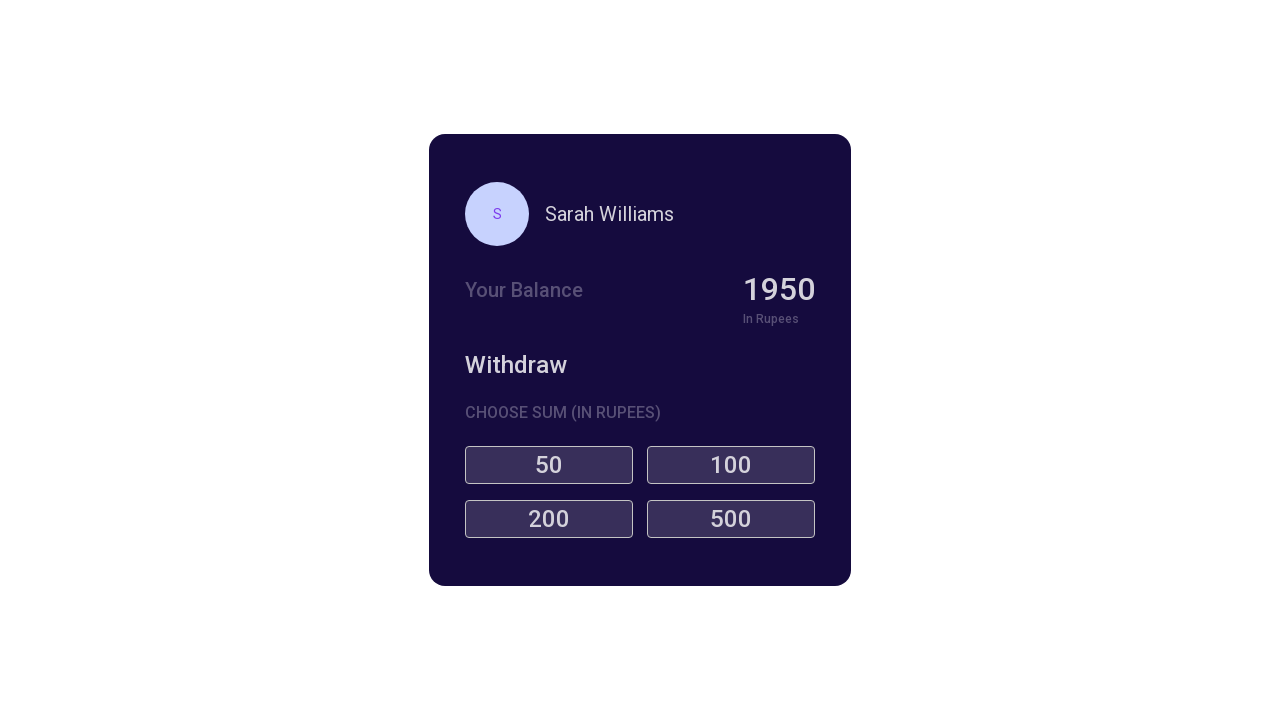

Clicked denomination button for 50 (second click)
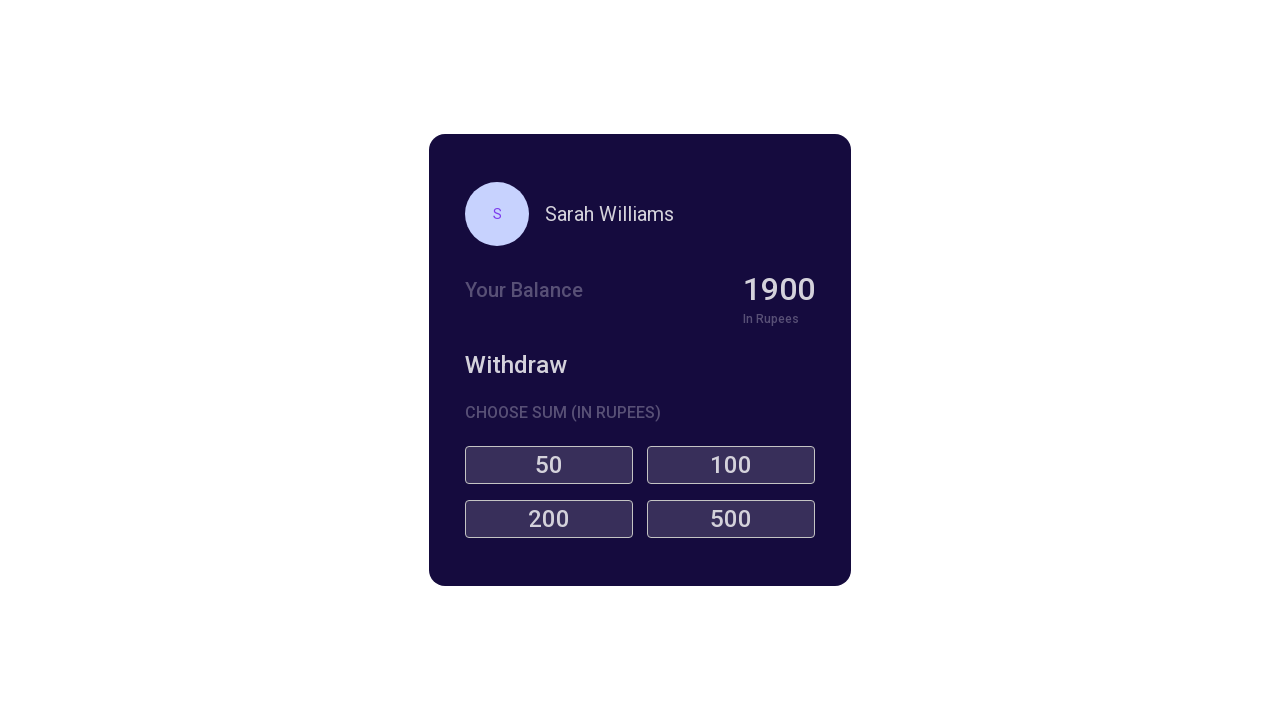

Verified balance updated to 1900 after withdrawing 100
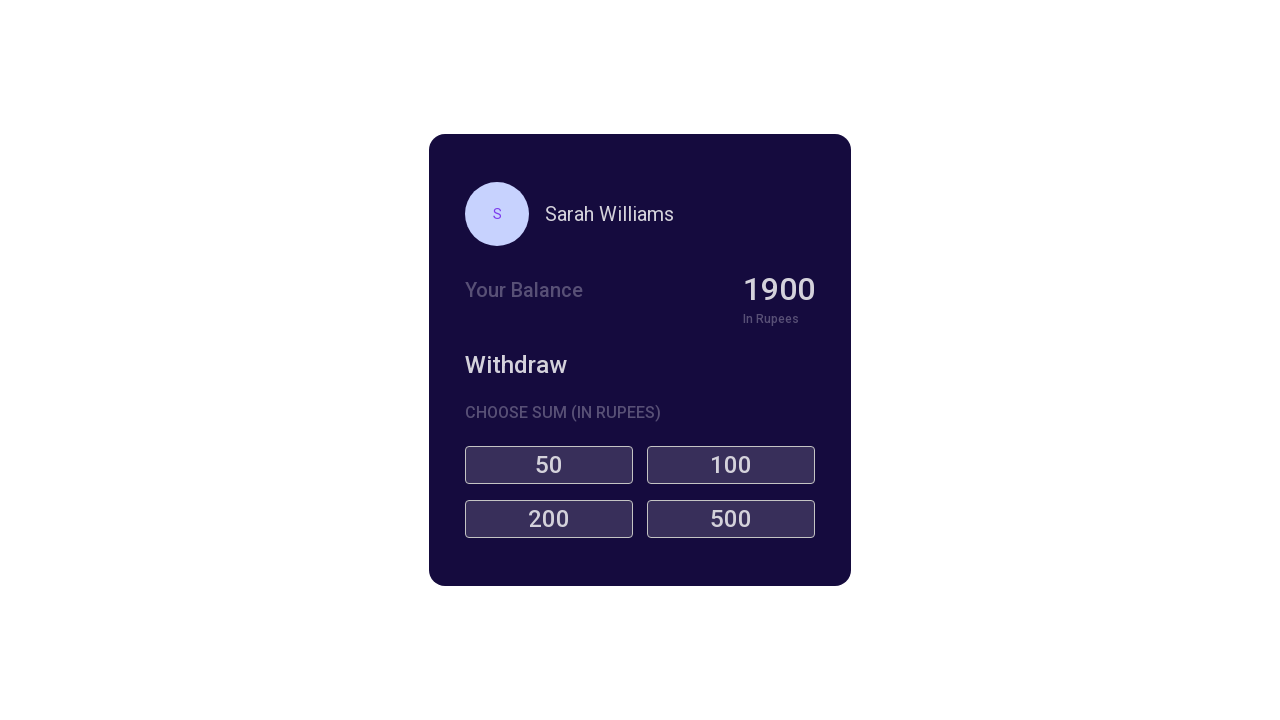

Clicked denomination button for 100 (first click)
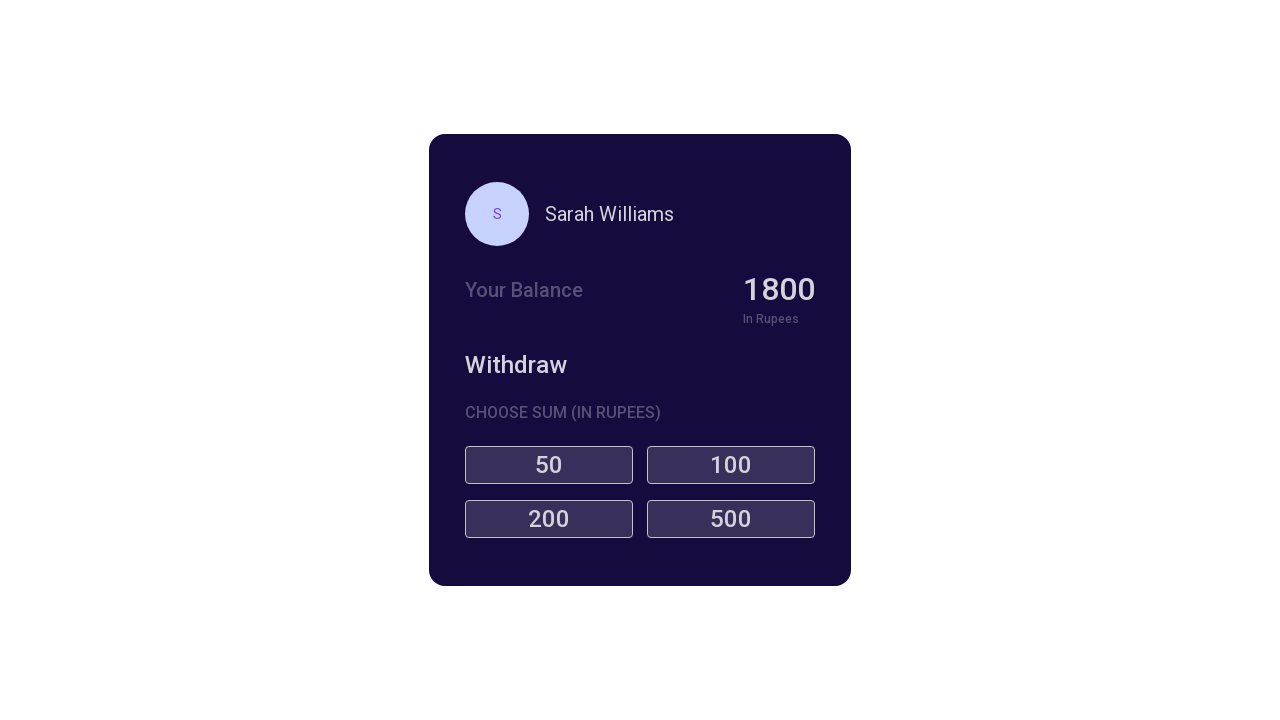

Clicked denomination button for 100 (second click)
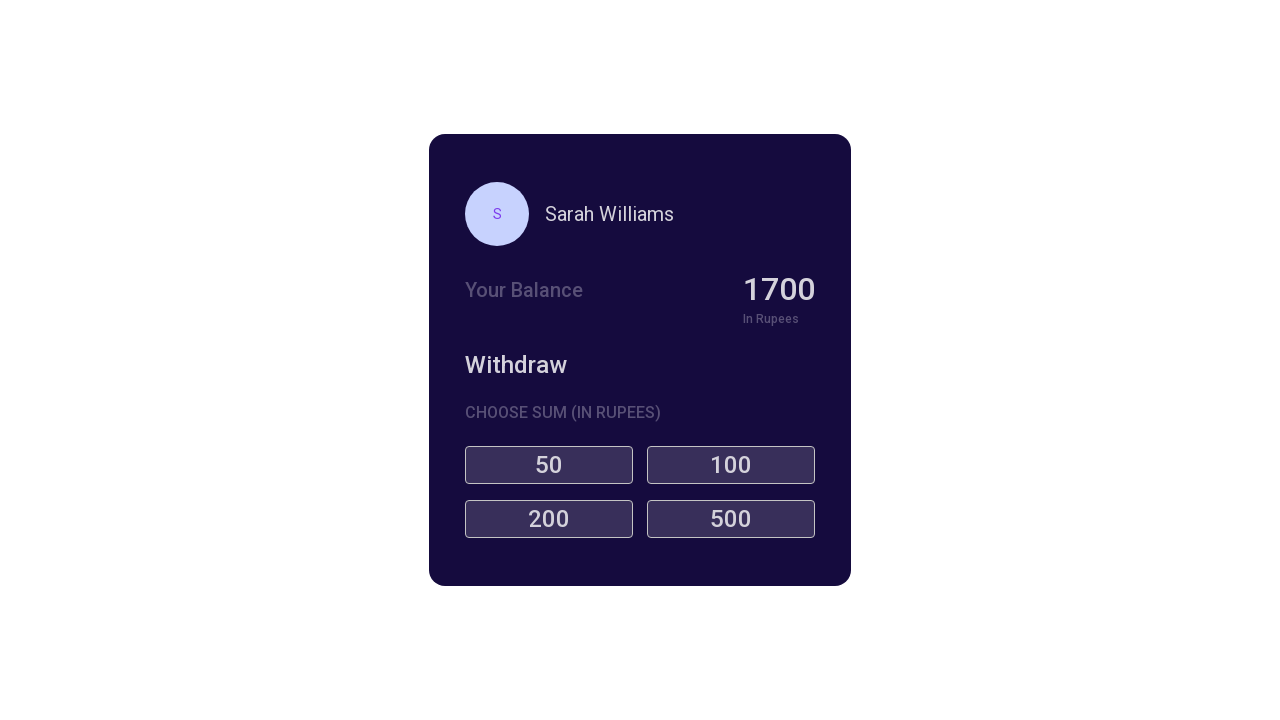

Verified balance updated to 1700 after withdrawing 200
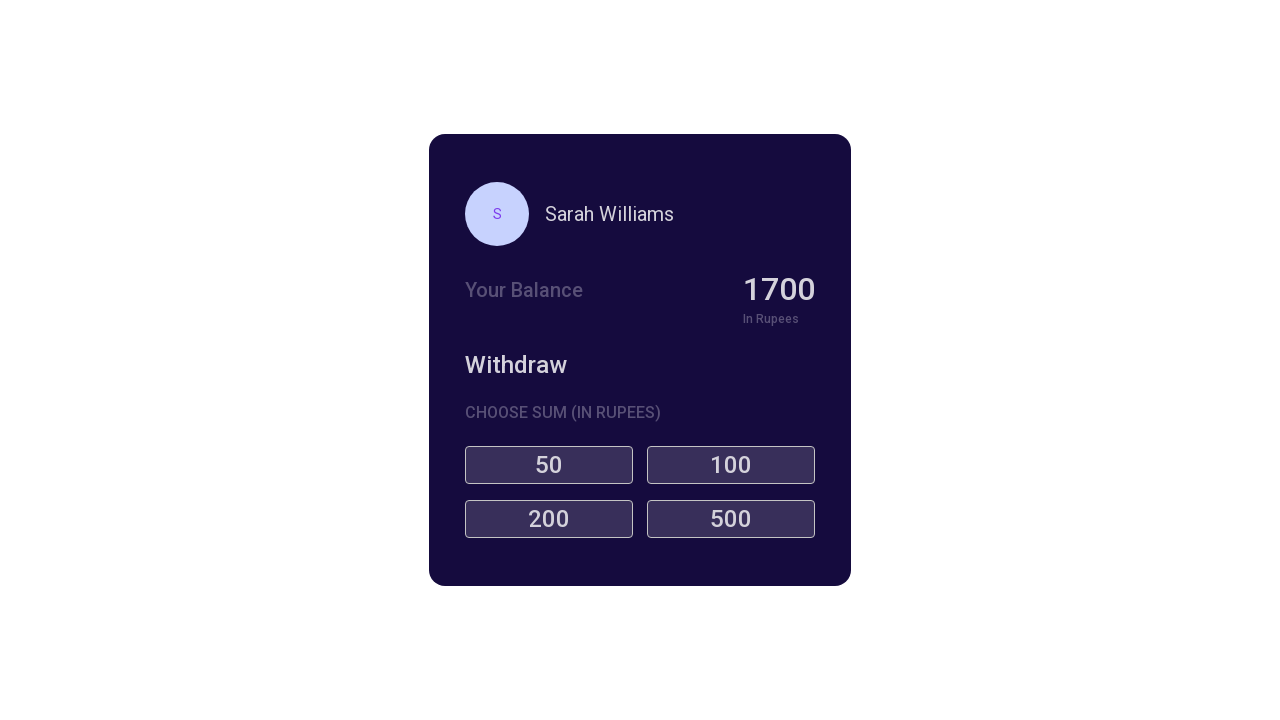

Clicked denomination button for 200 (first click)
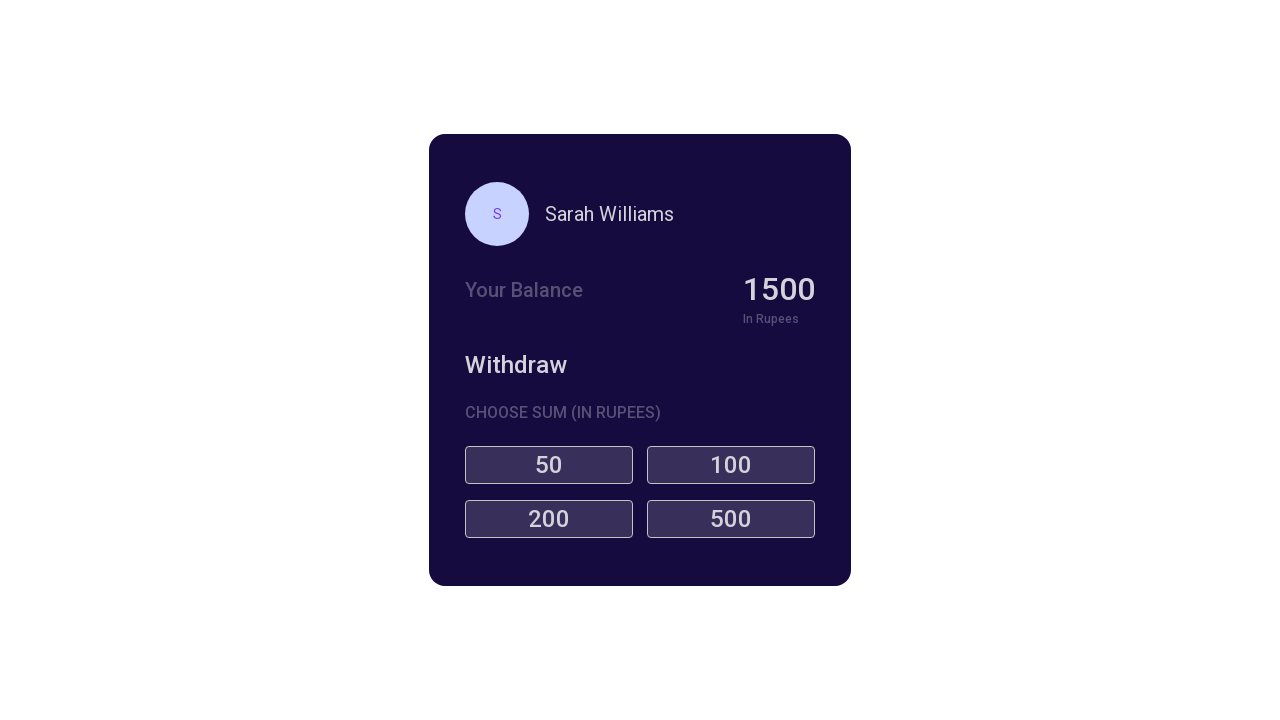

Clicked denomination button for 200 (second click)
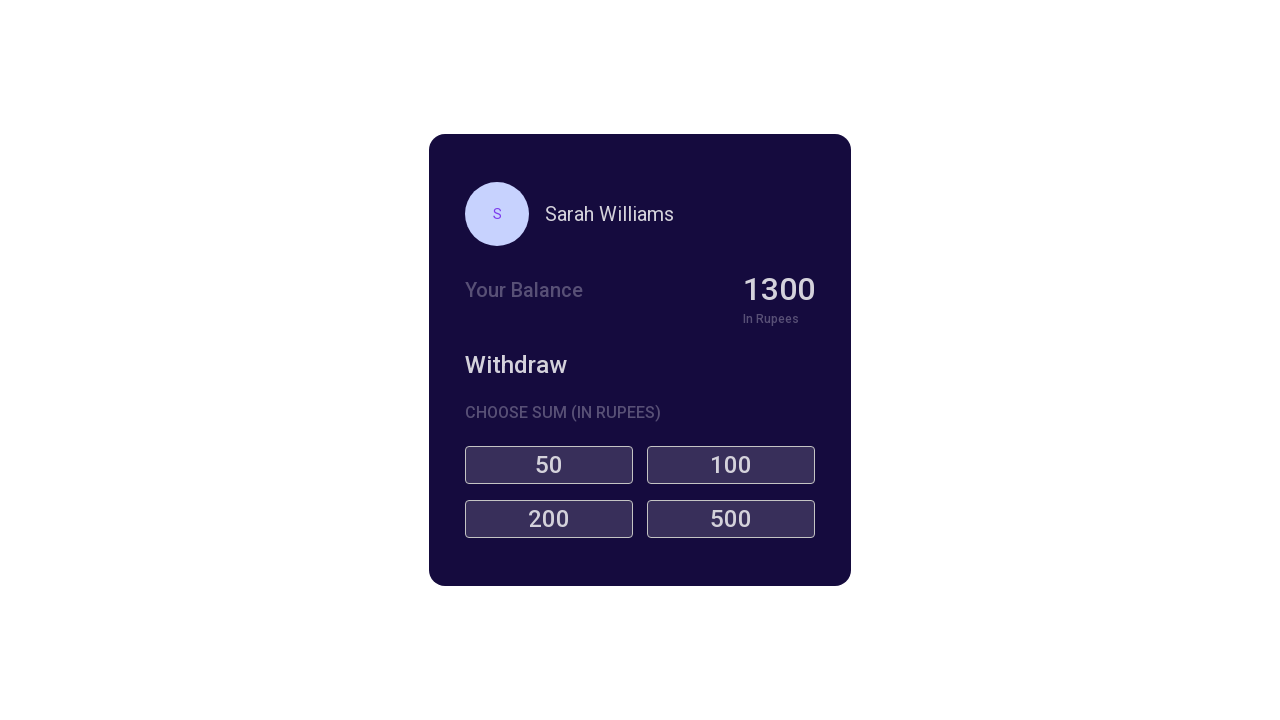

Verified balance updated to 1300 after withdrawing 400
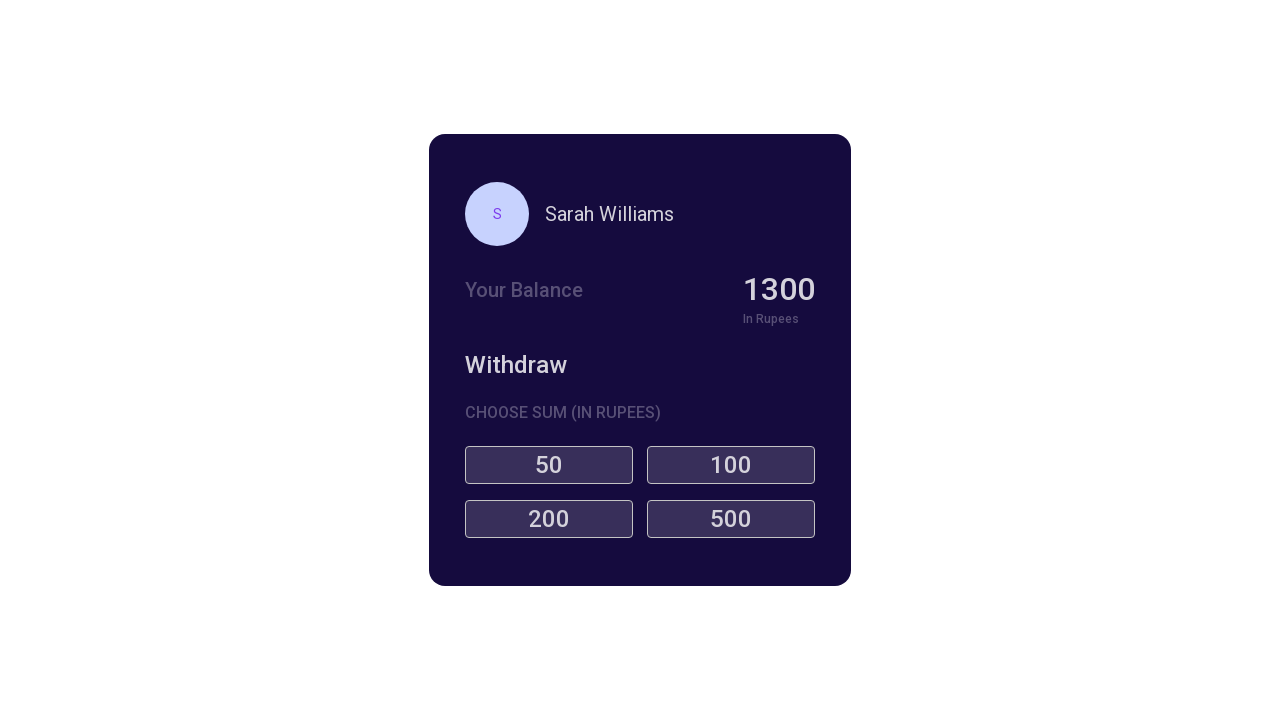

Clicked denomination button for 500 (first click)
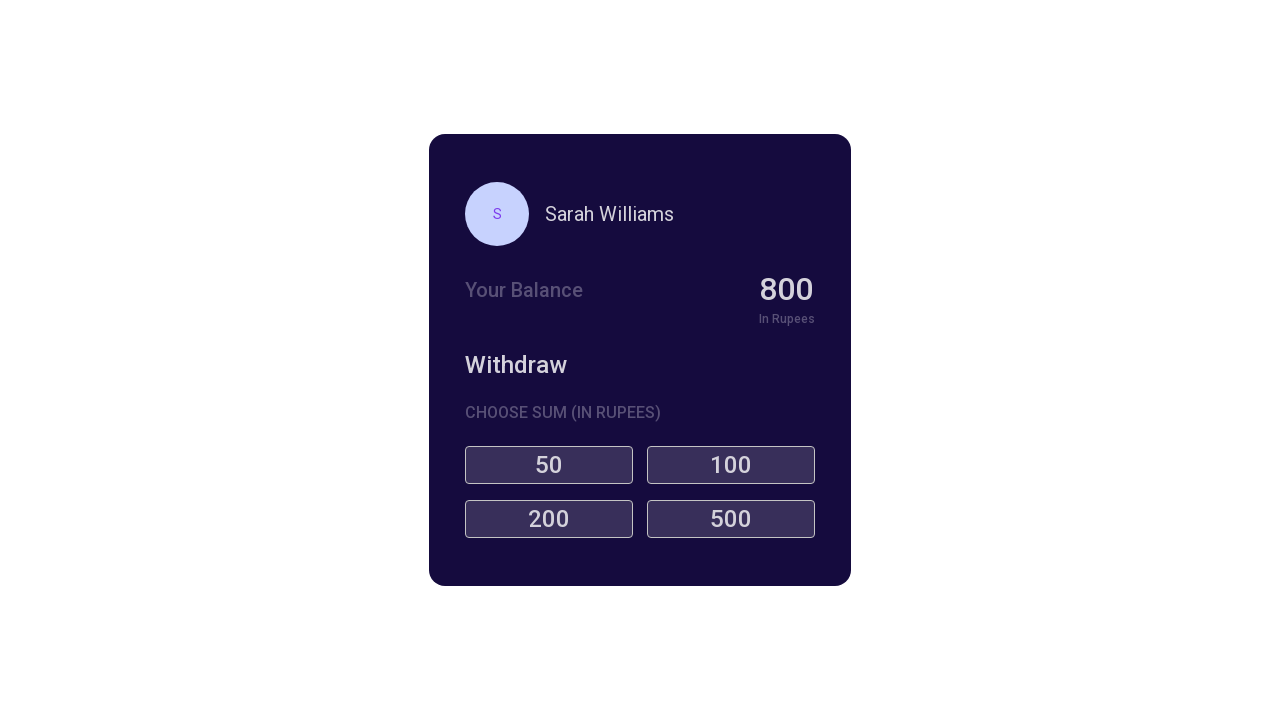

Clicked denomination button for 500 (second click)
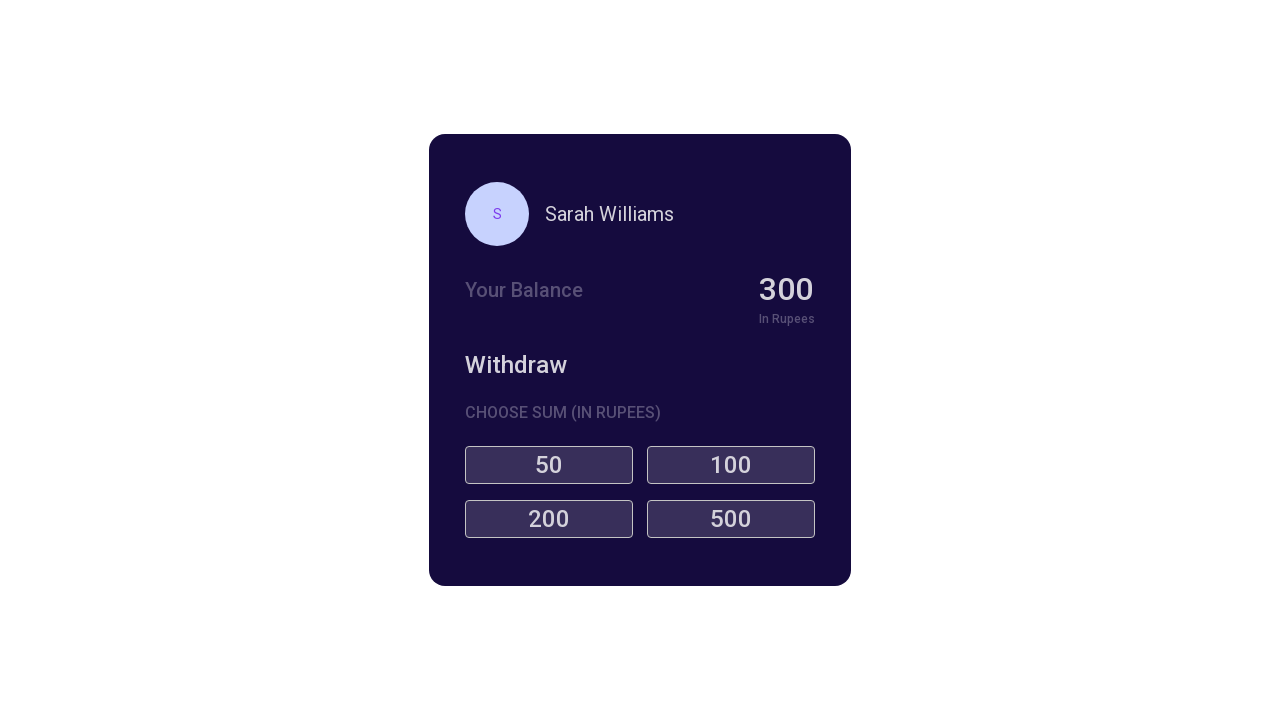

Verified balance updated to 300 after withdrawing 1000
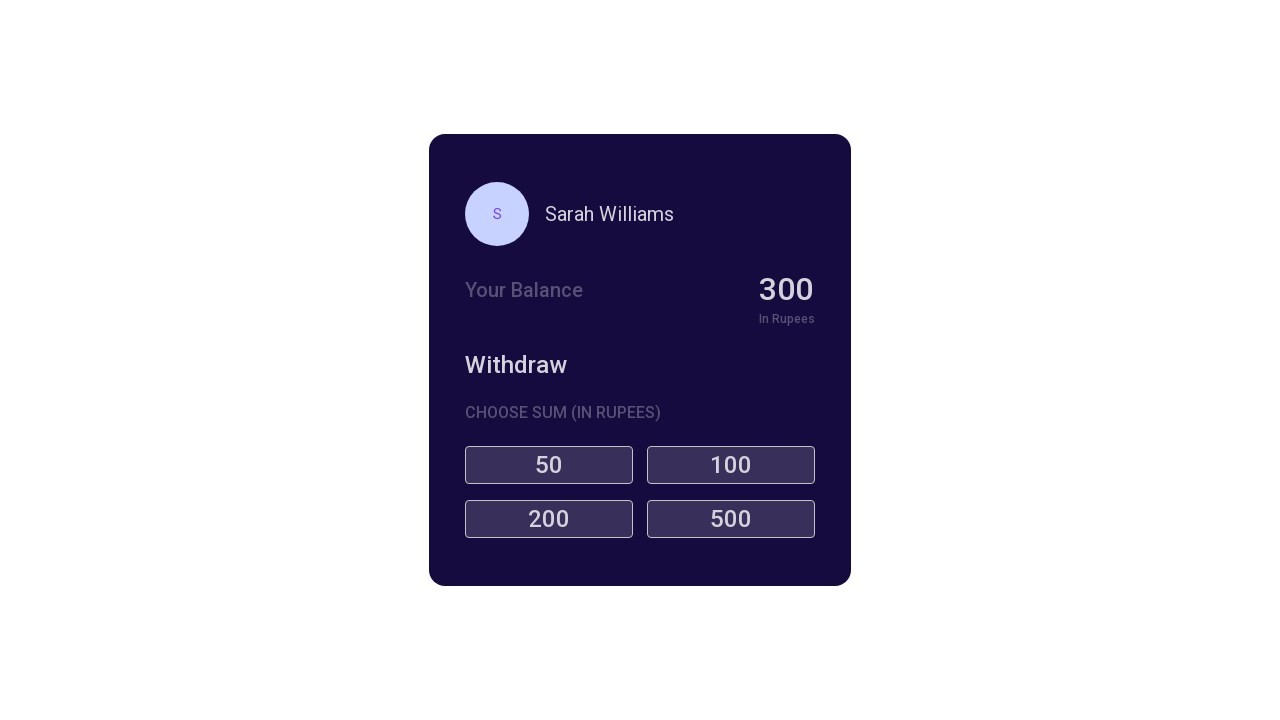

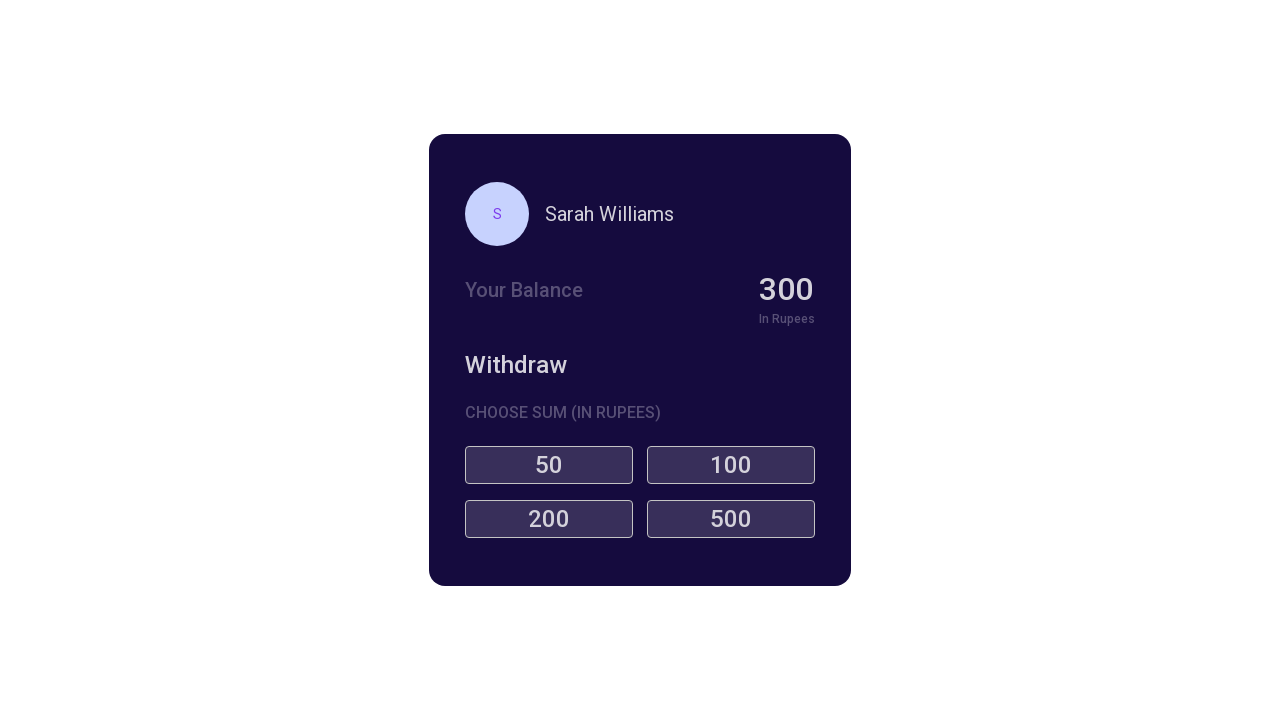